Tests that a "friends and family" checkbox on a dropdown practice page is not selected by default by checking its selection state.

Starting URL: https://rahulshettyacademy.com/dropdownsPractise/

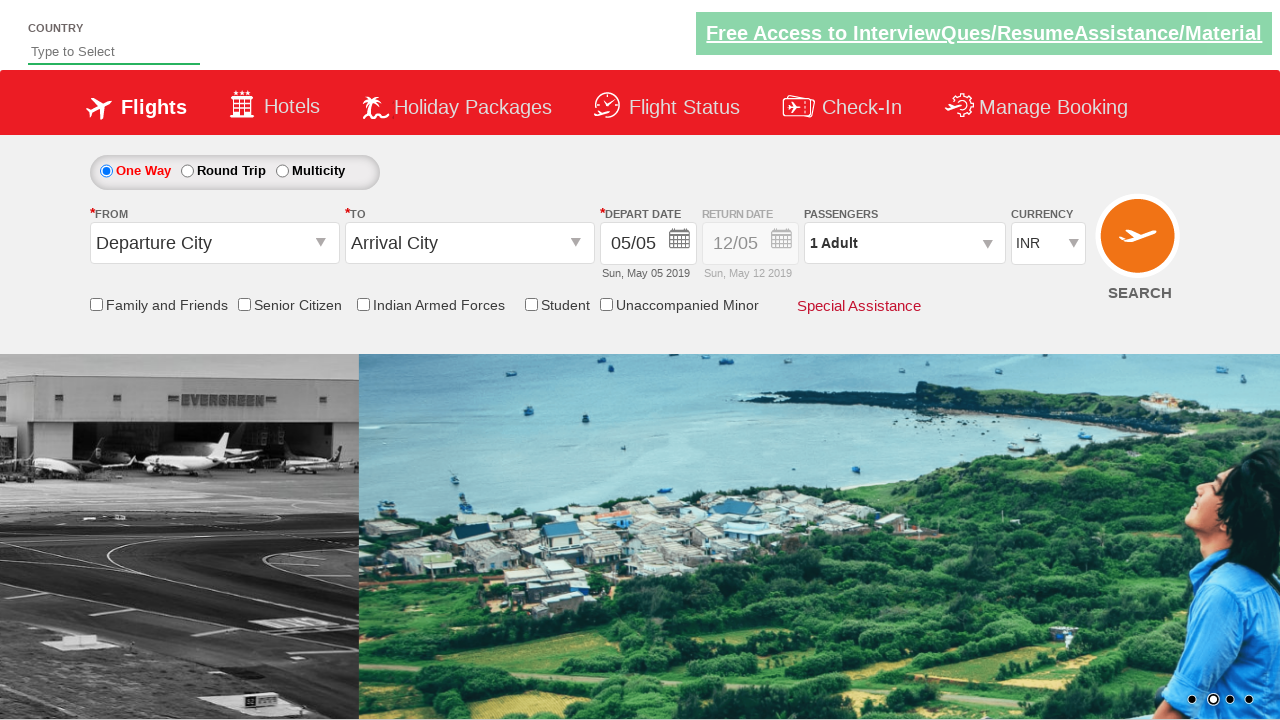

Friends and family checkbox element located and loaded
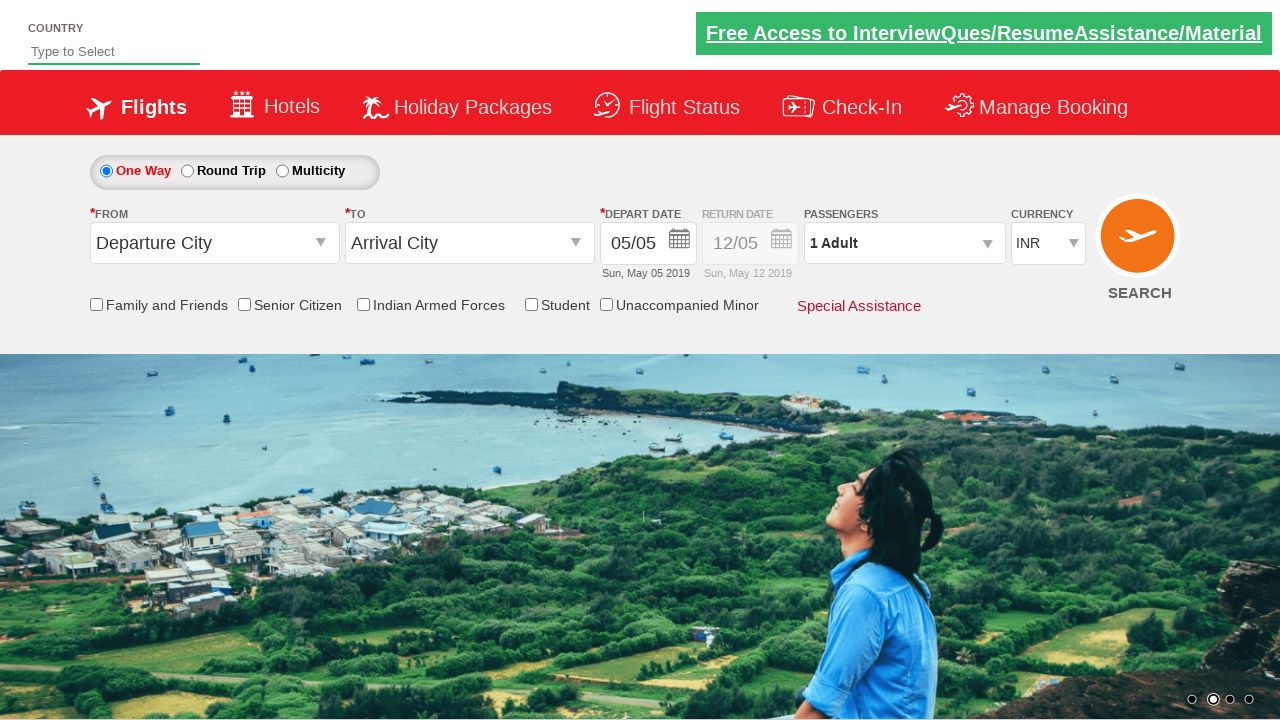

Checked checkbox selection state
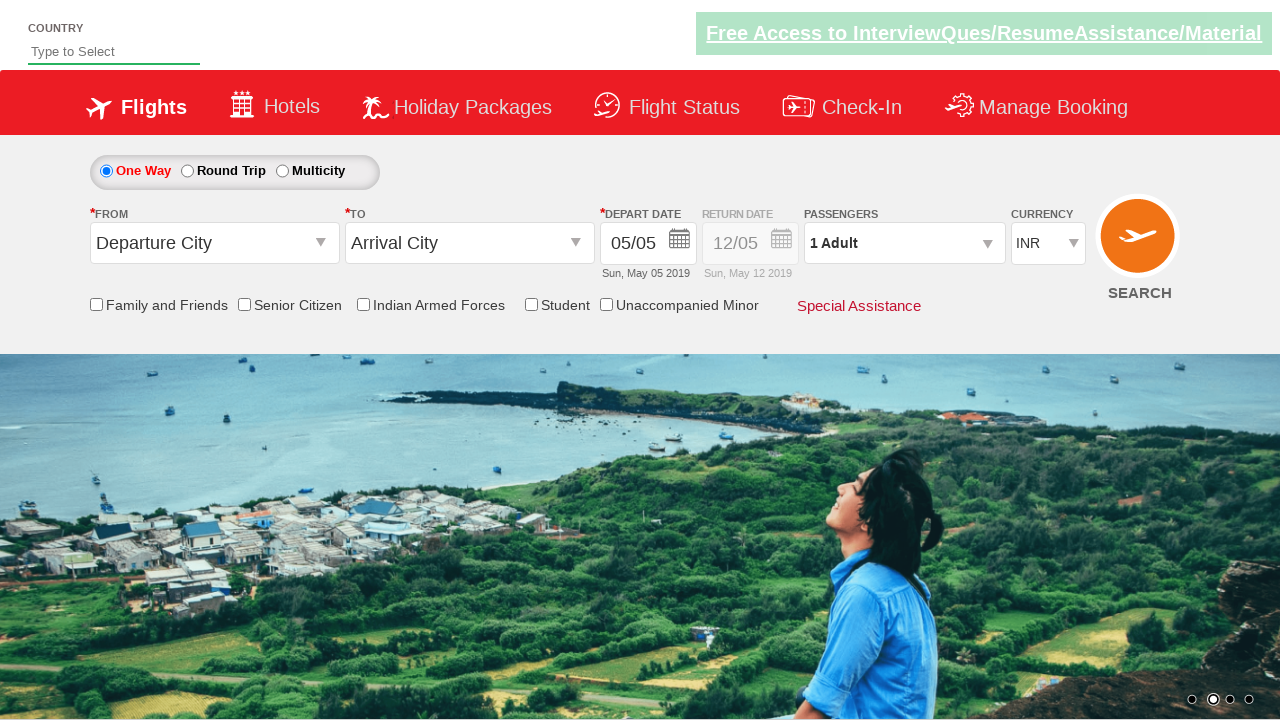

Assertion passed: Friends and family checkbox is not selected by default
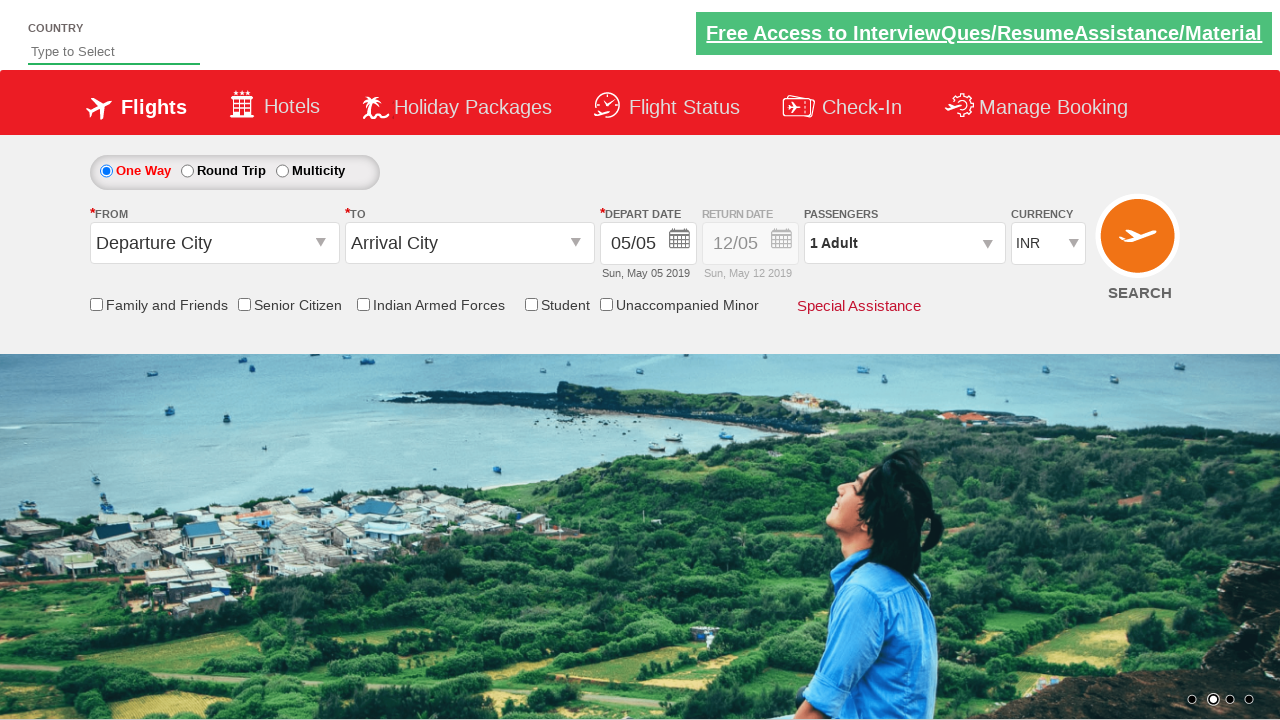

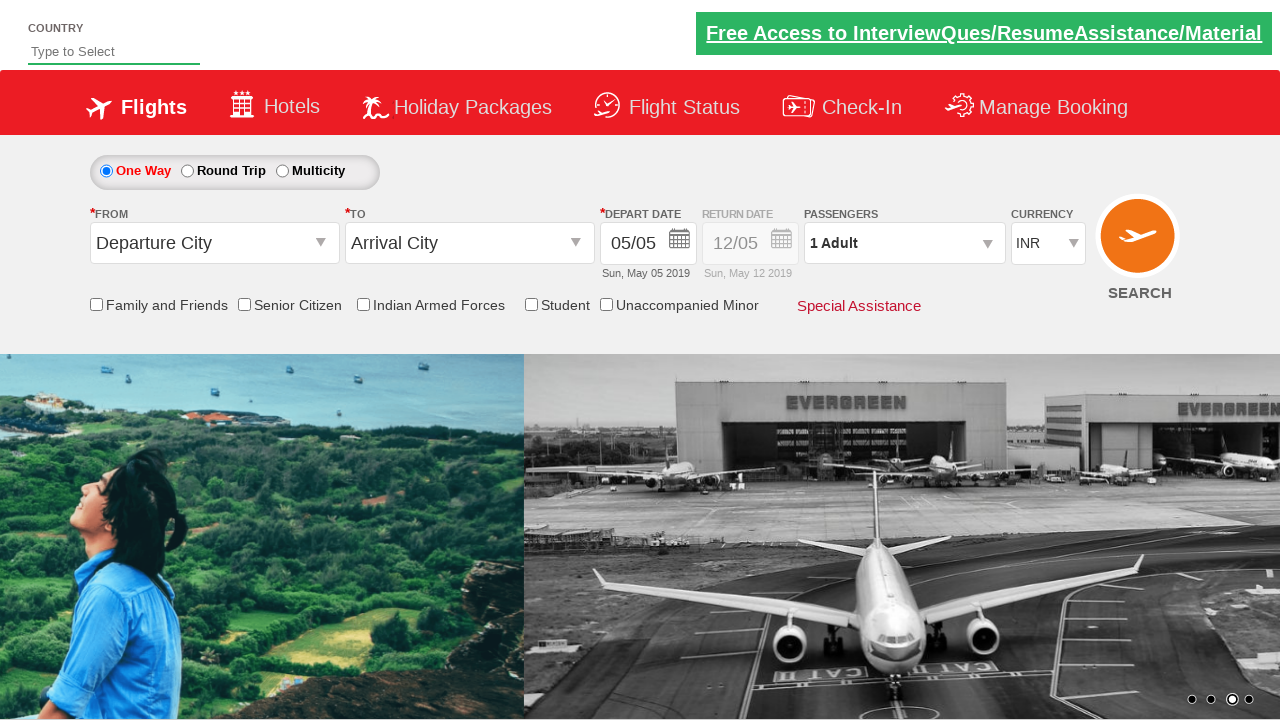